Navigates to the login practice page. This is a minimal test that only loads the page without performing any additional actions.

Starting URL: https://rahulshettyacademy.com/loginpagePractise/

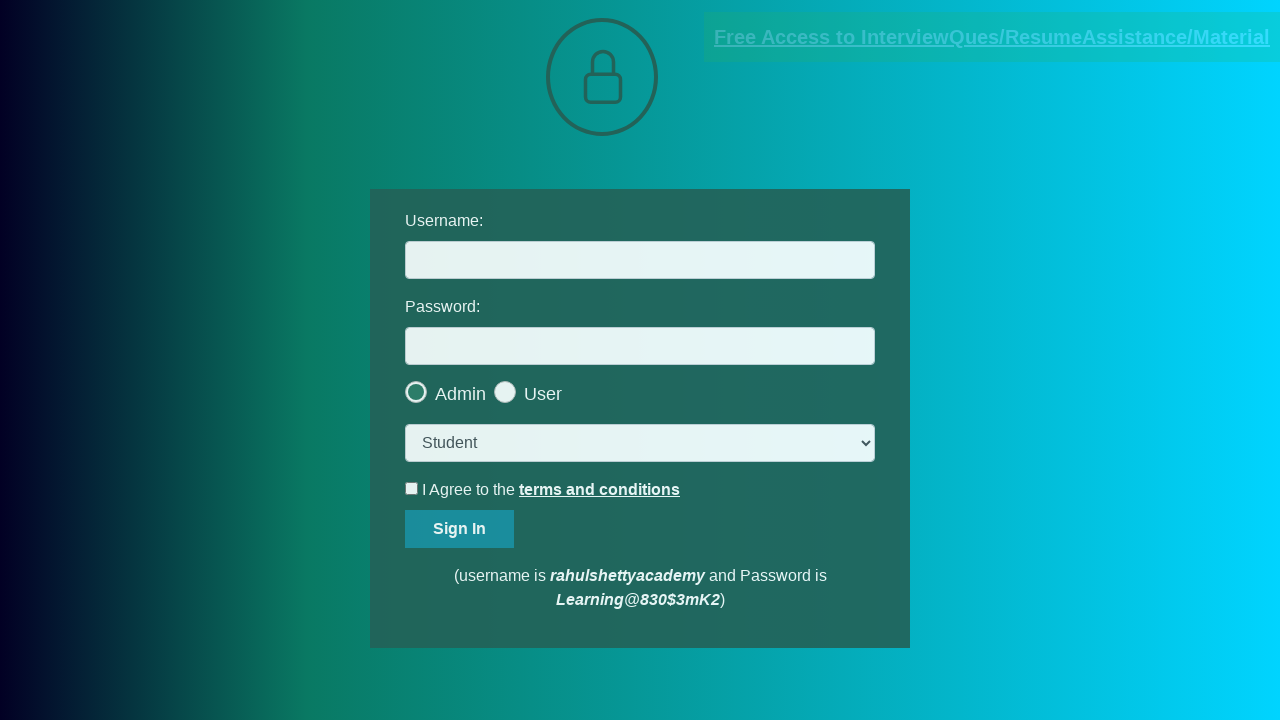

Waited for page to load - DOM content loaded on login practice page
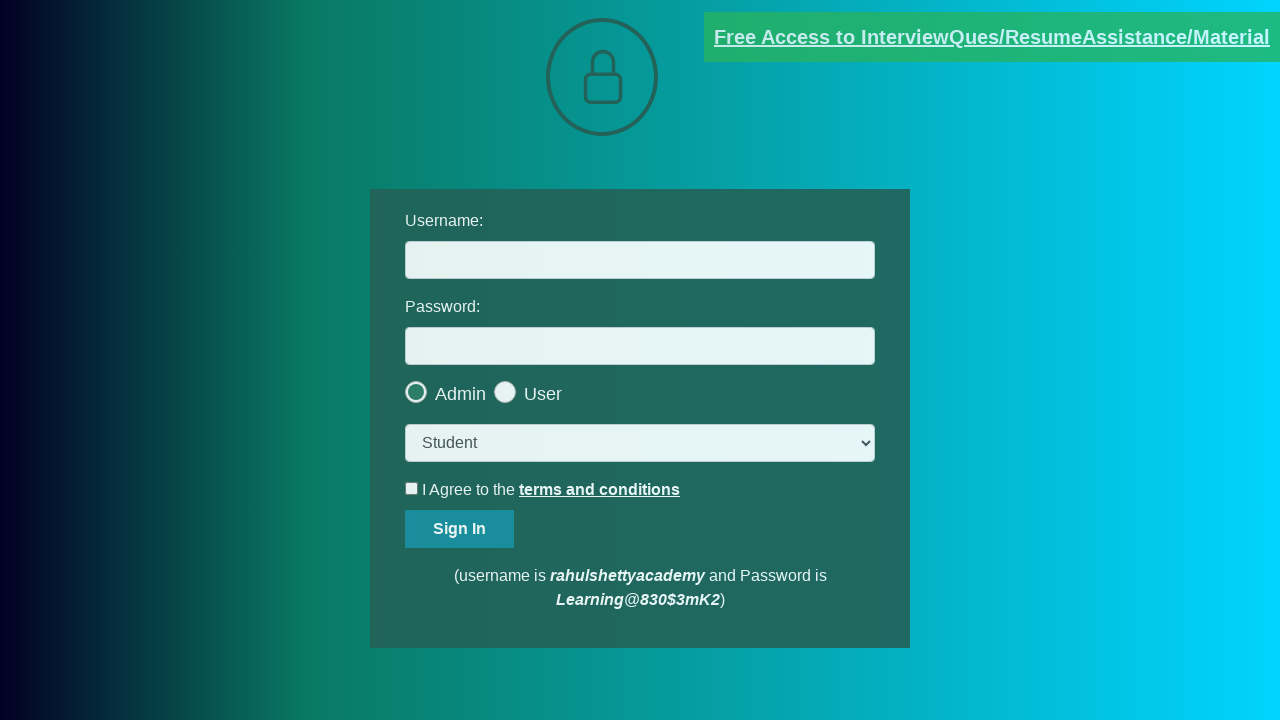

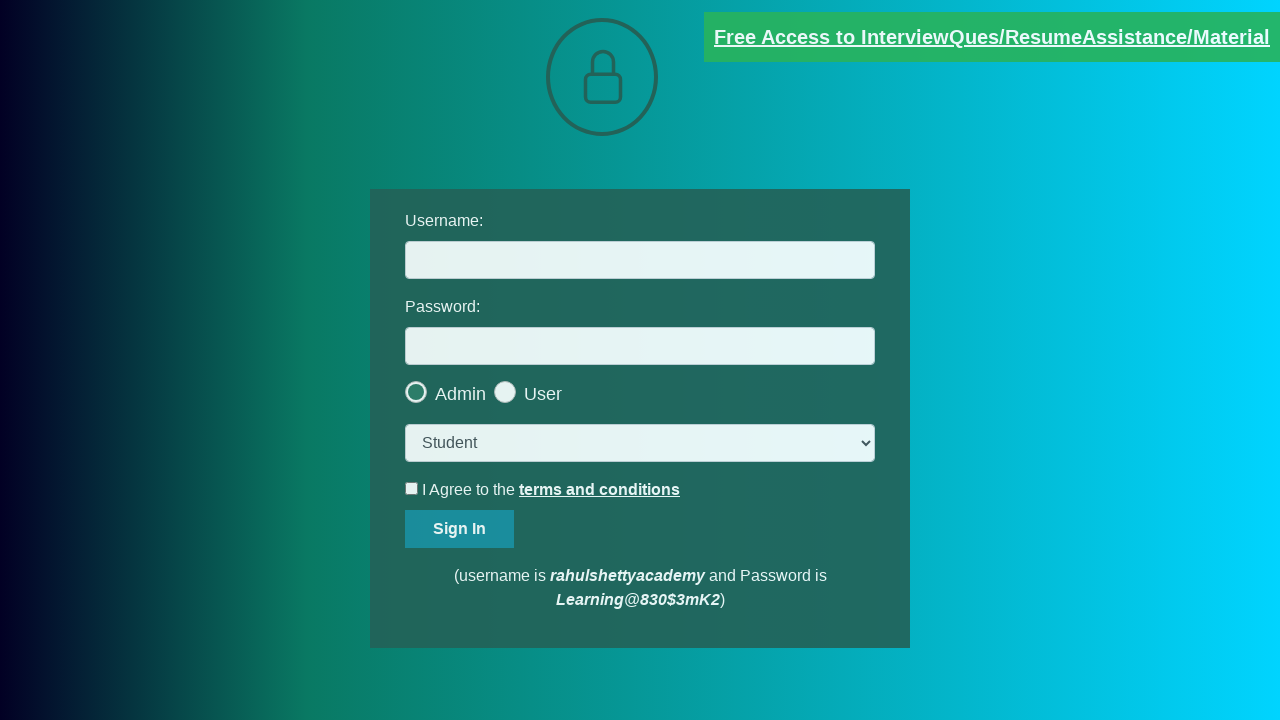